Tests double-click to select text and copy-paste functionality on a registration form by double-clicking a label element to select its text, copying it, and pasting it into a textarea field

Starting URL: https://demo.automationtesting.in/Register.html

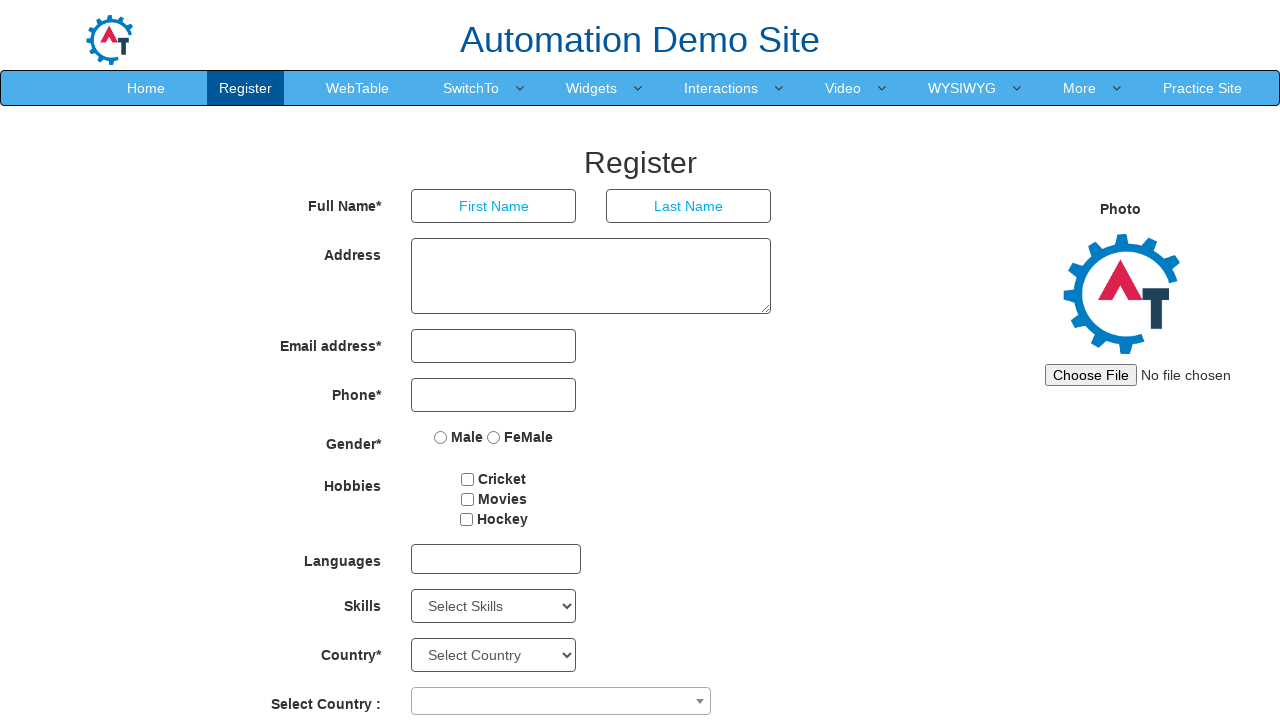

Waited for label element to be visible
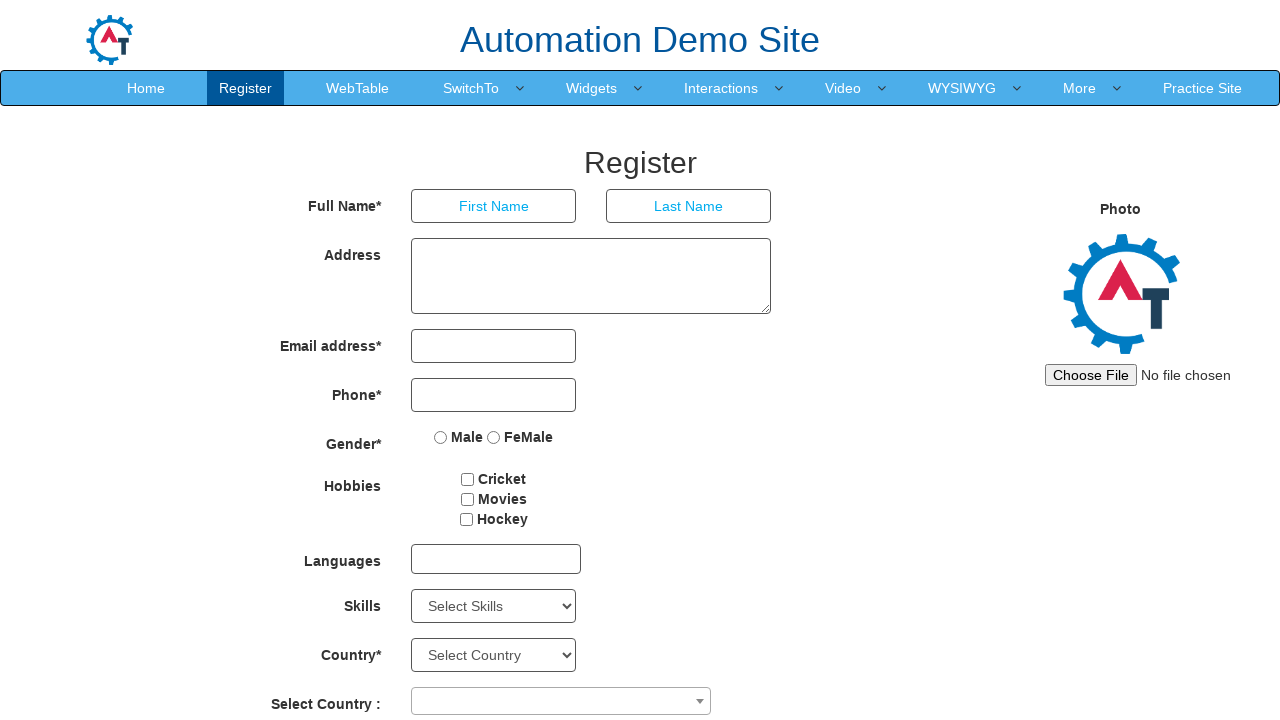

Double-clicked label element to select its text at (323, 251) on body > section:nth-child(2) > div:nth-child(1) > div:nth-child(2) > div:nth-chil
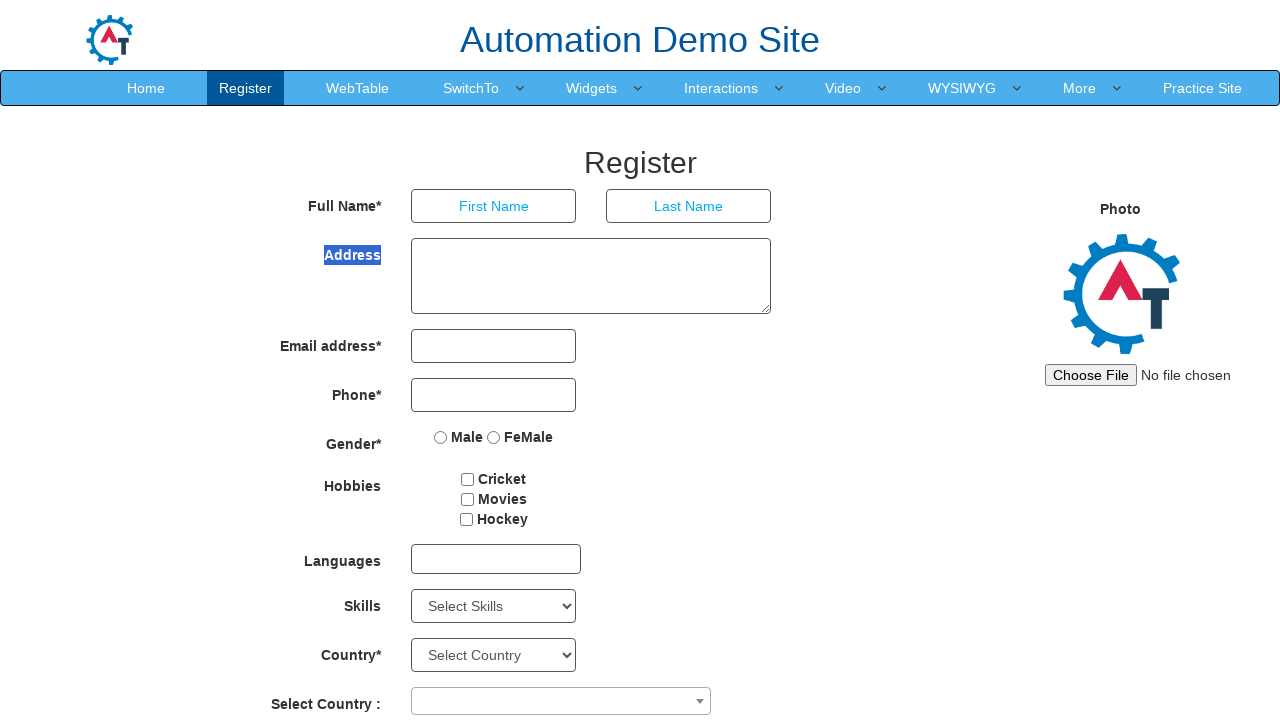

Pressed Ctrl+C to copy selected text
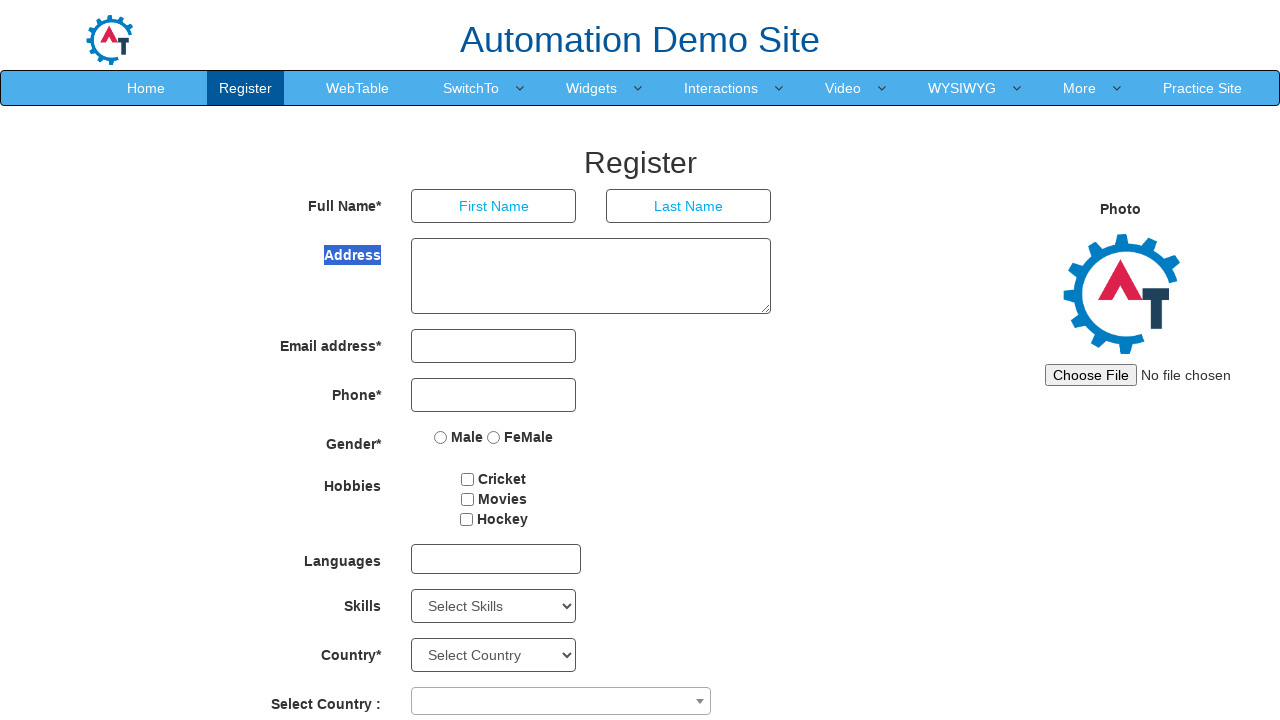

Clicked on textarea field at (591, 276) on .form-control.ng-pristine.ng-untouched.ng-valid[rows='3']
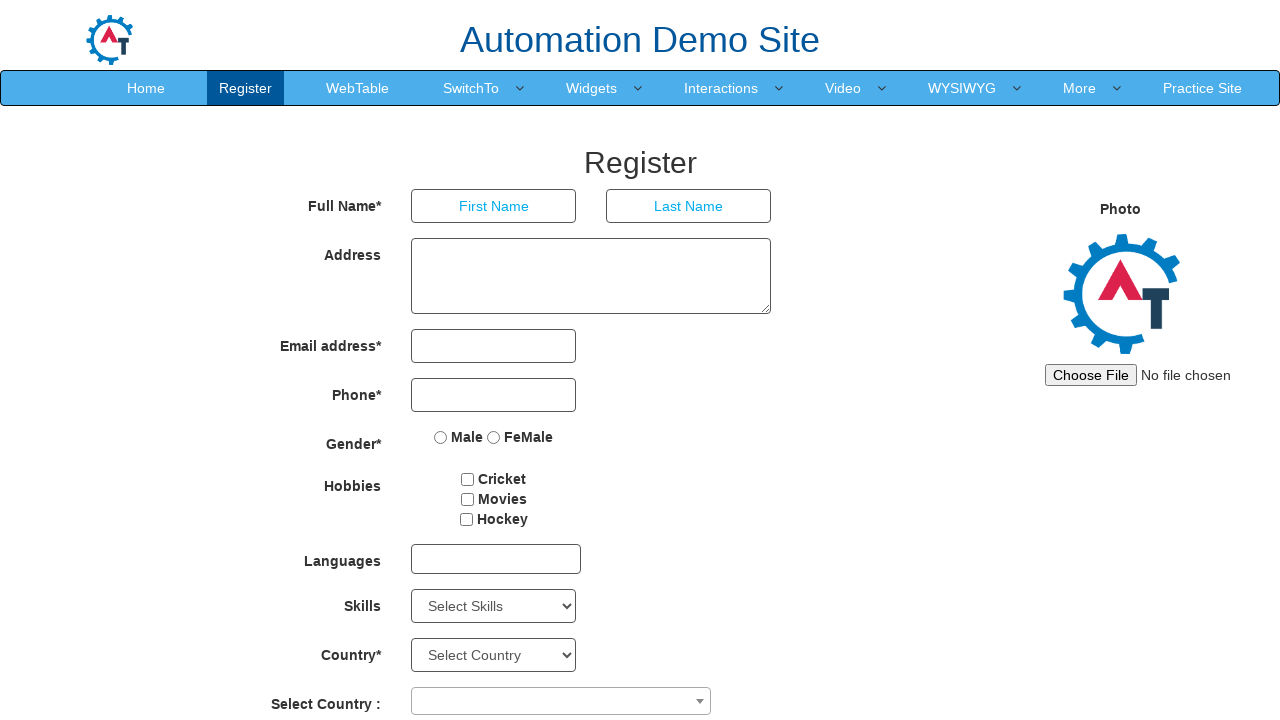

Pressed Ctrl+V to paste copied text into textarea
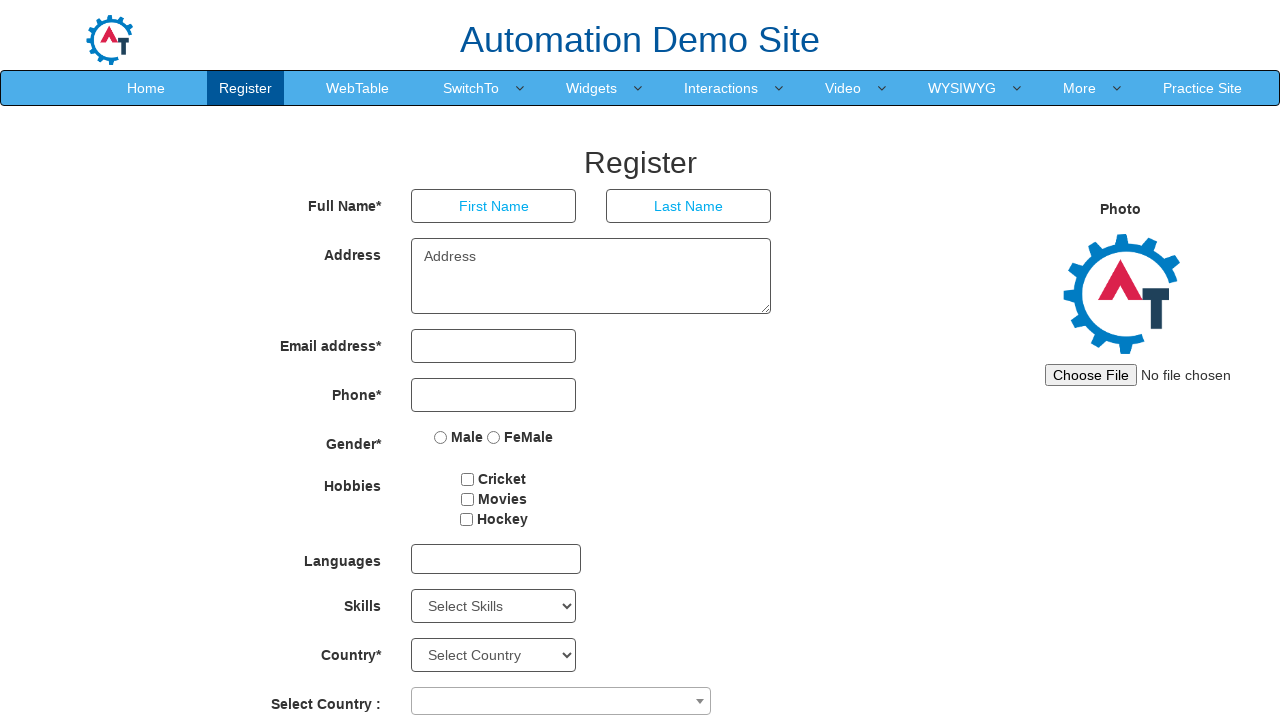

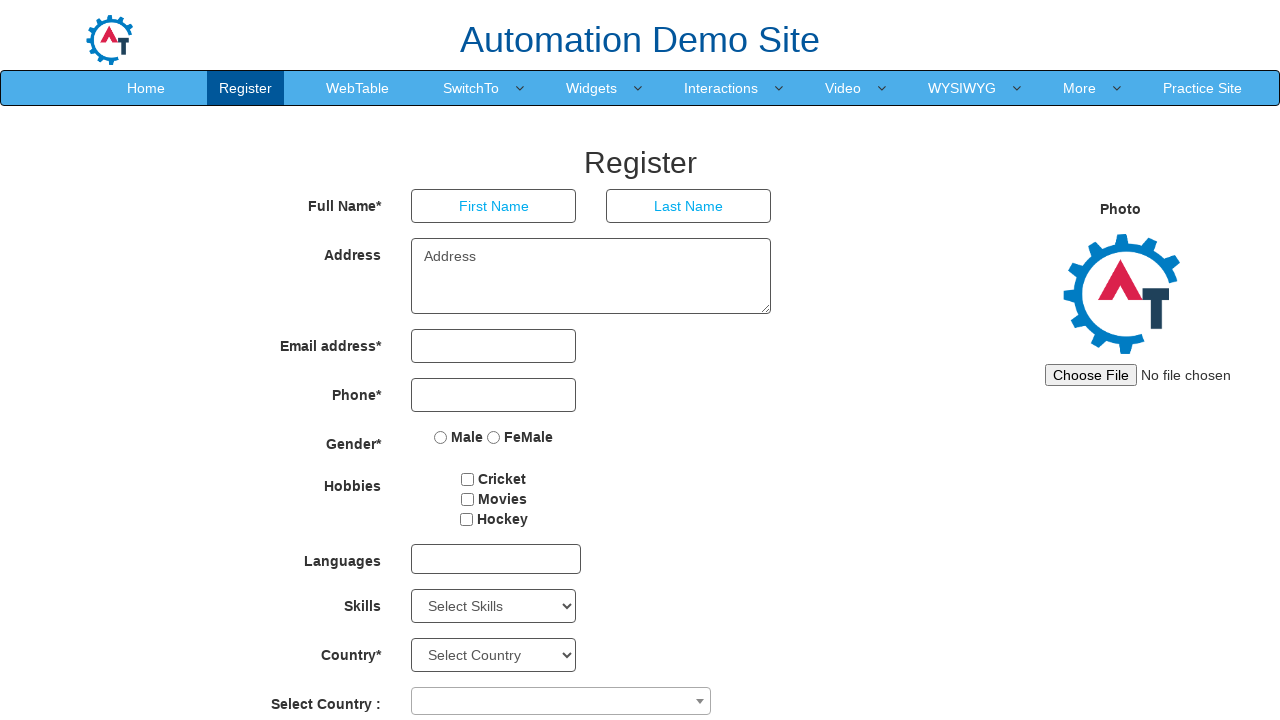